Tests browser window handling by opening a new window and switching to it to verify content

Starting URL: https://demoqa.com/browser-windows

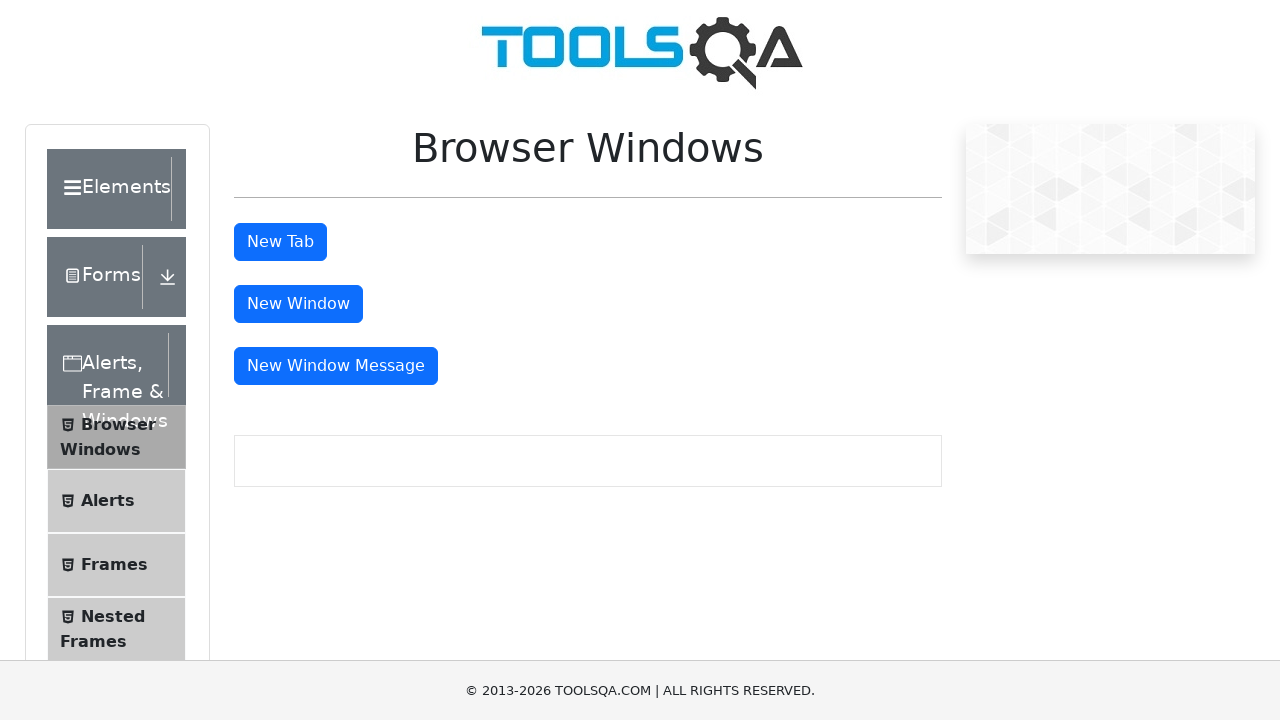

Clicked button to open new window at (298, 304) on #windowButton
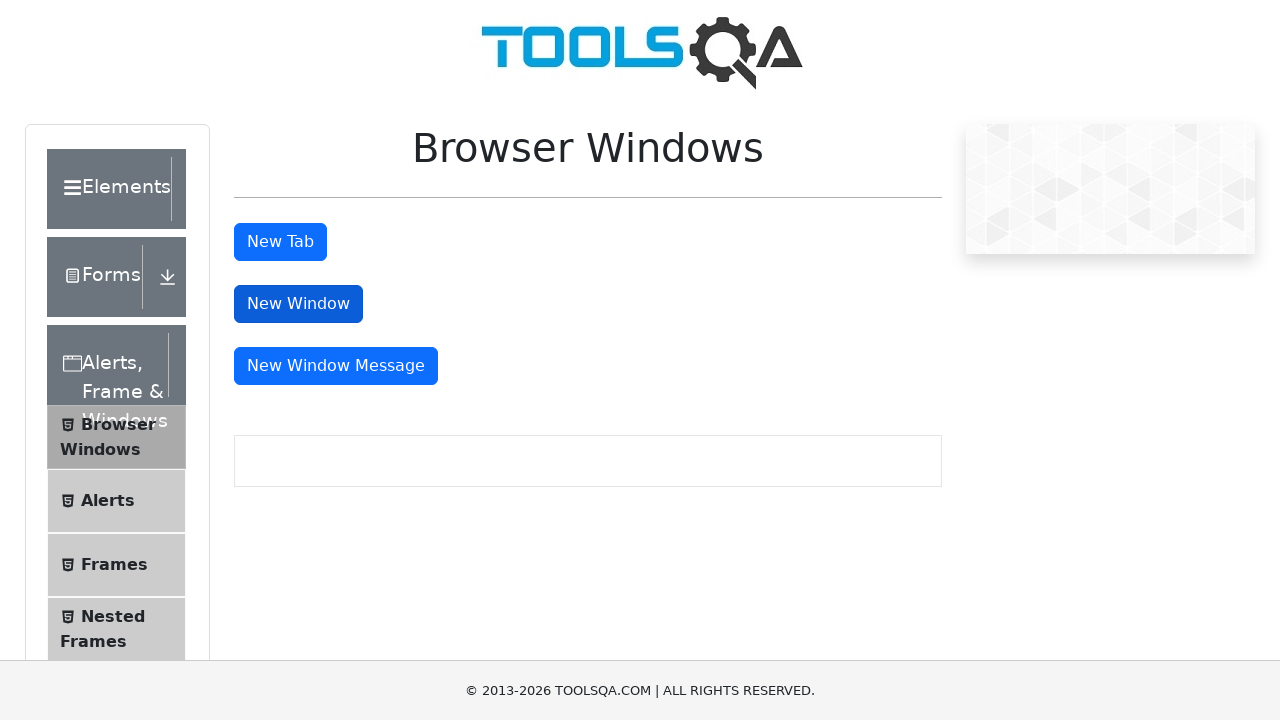

New window opened and captured
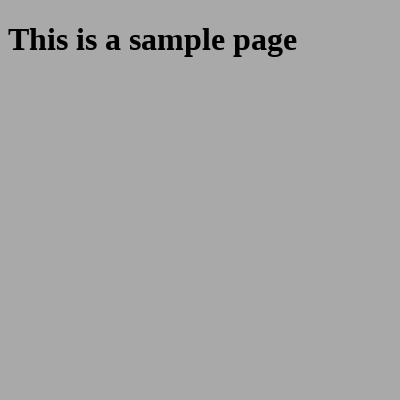

New window page loaded completely
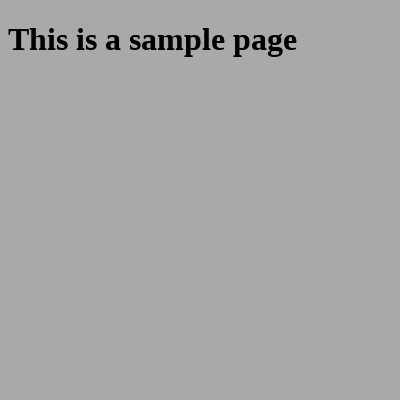

Sample heading element appeared in new window
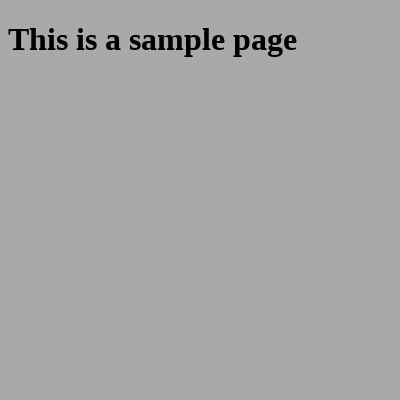

Retrieved heading text from new window: 'This is a sample page'
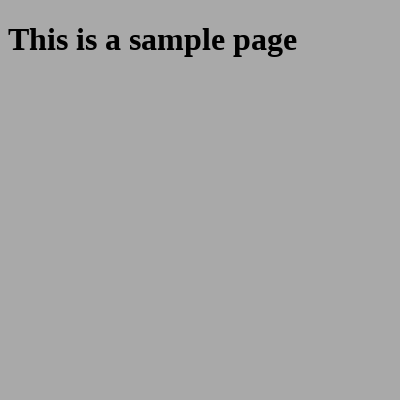

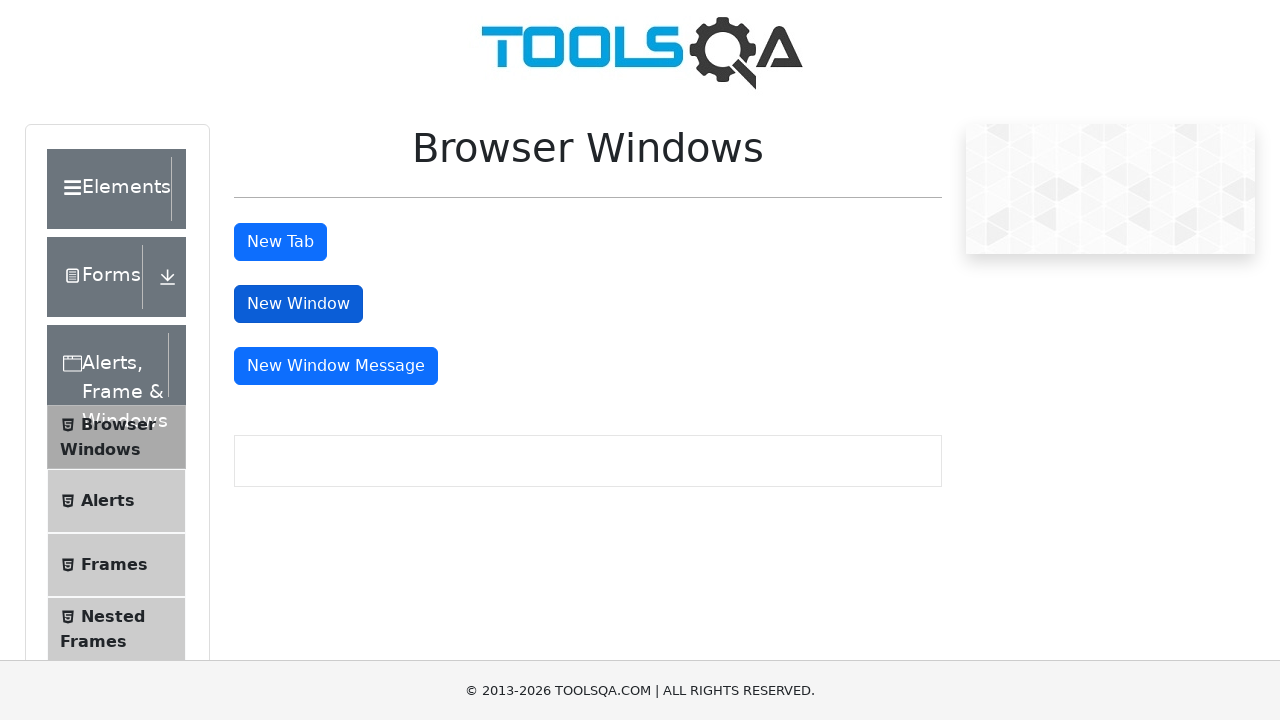